Tests that edits are saved when the input loses focus (blur)

Starting URL: https://demo.playwright.dev/todomvc

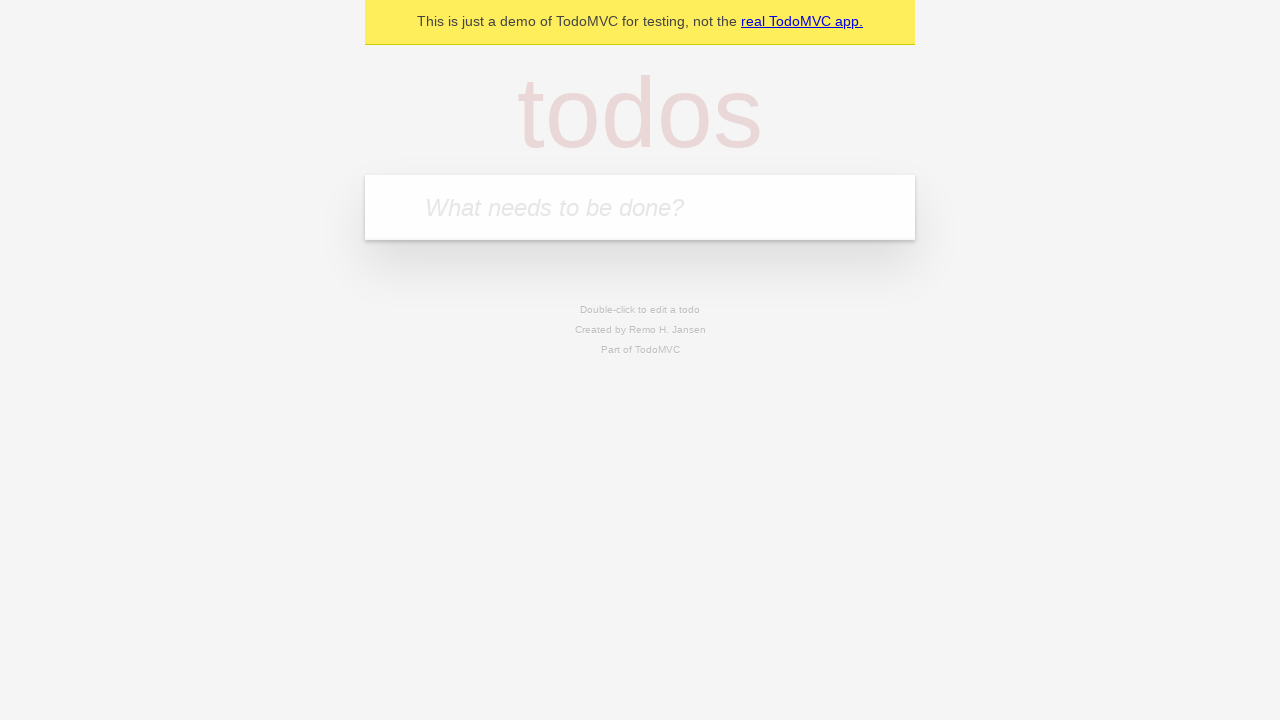

Filled first todo input with 'buy some cheese' on .new-todo
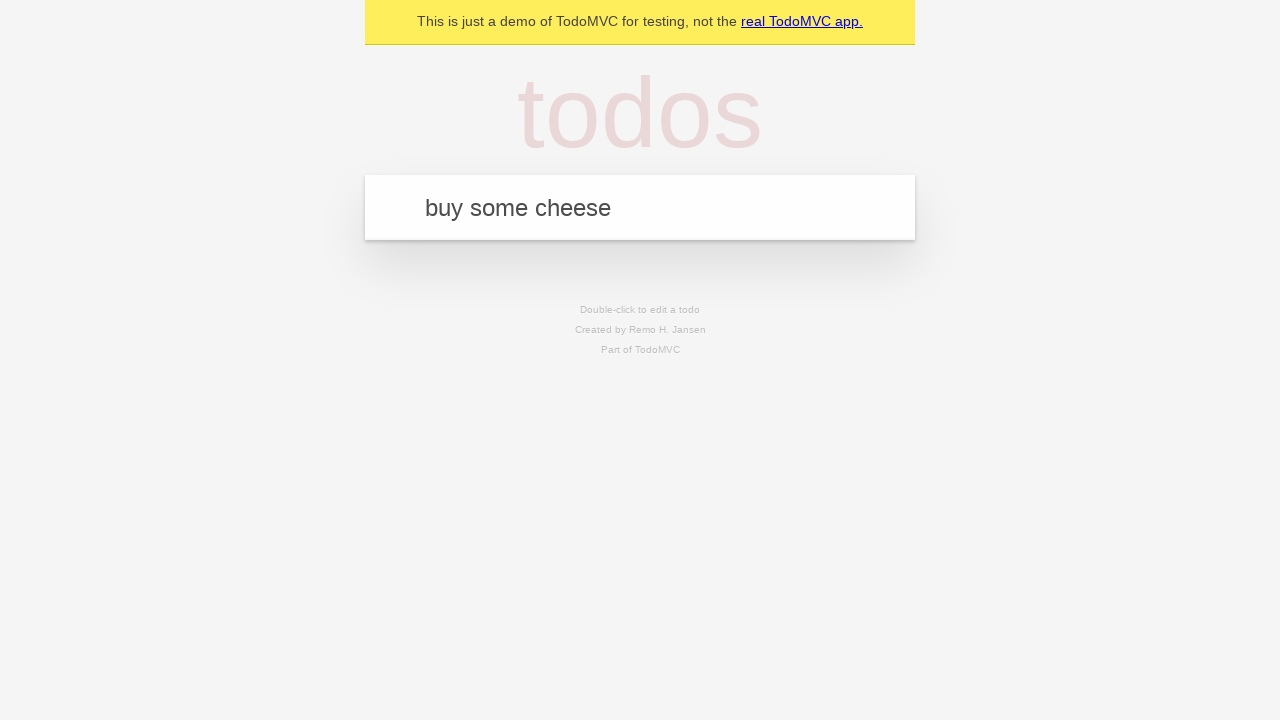

Pressed Enter to create first todo on .new-todo
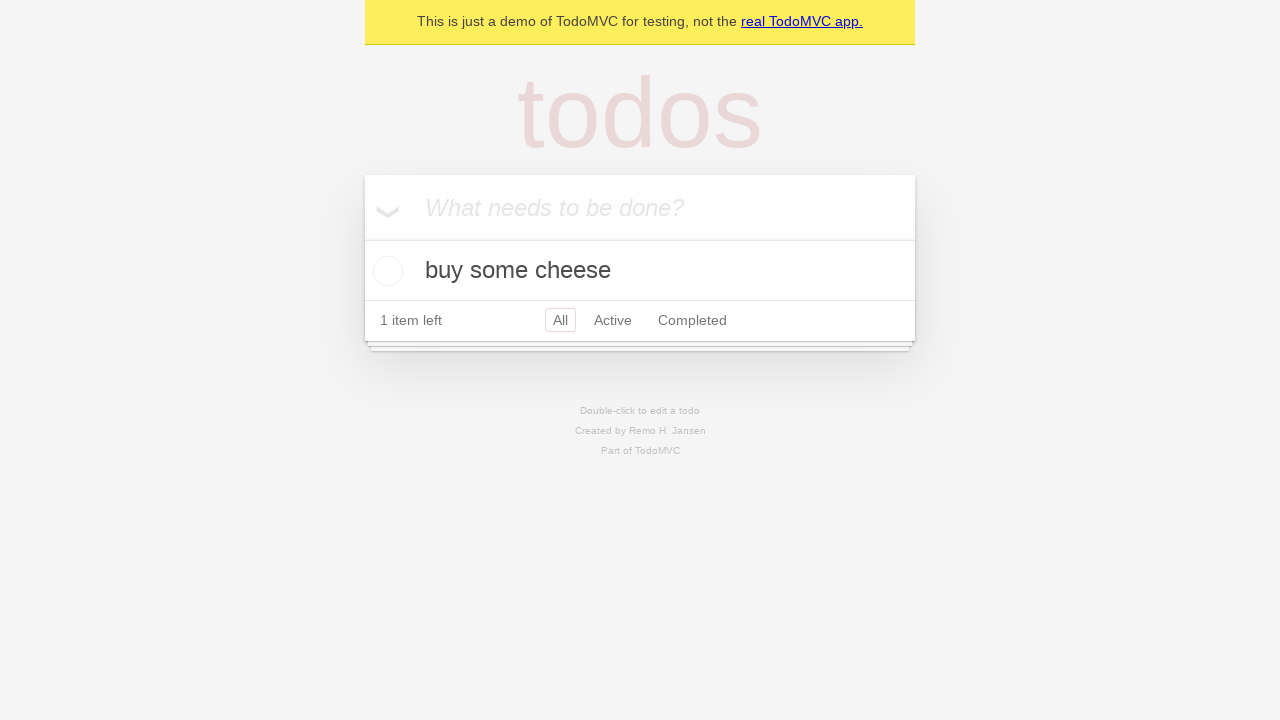

Filled second todo input with 'feed the cat' on .new-todo
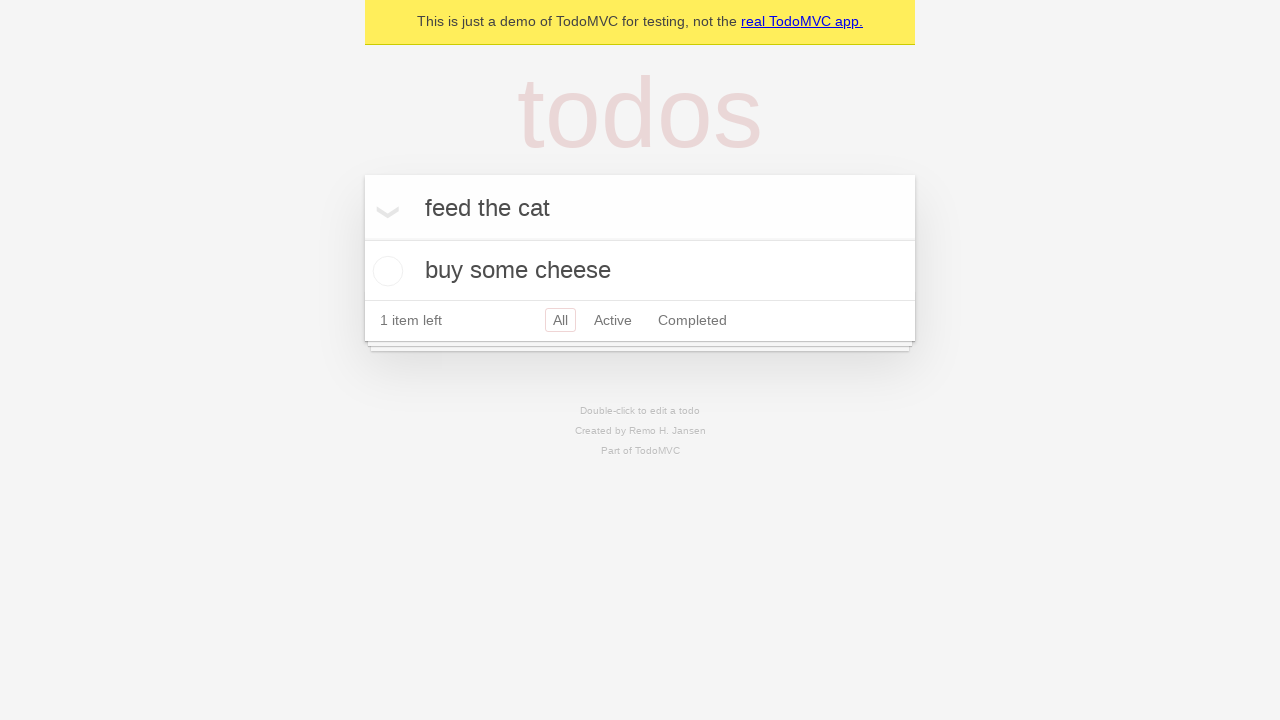

Pressed Enter to create second todo on .new-todo
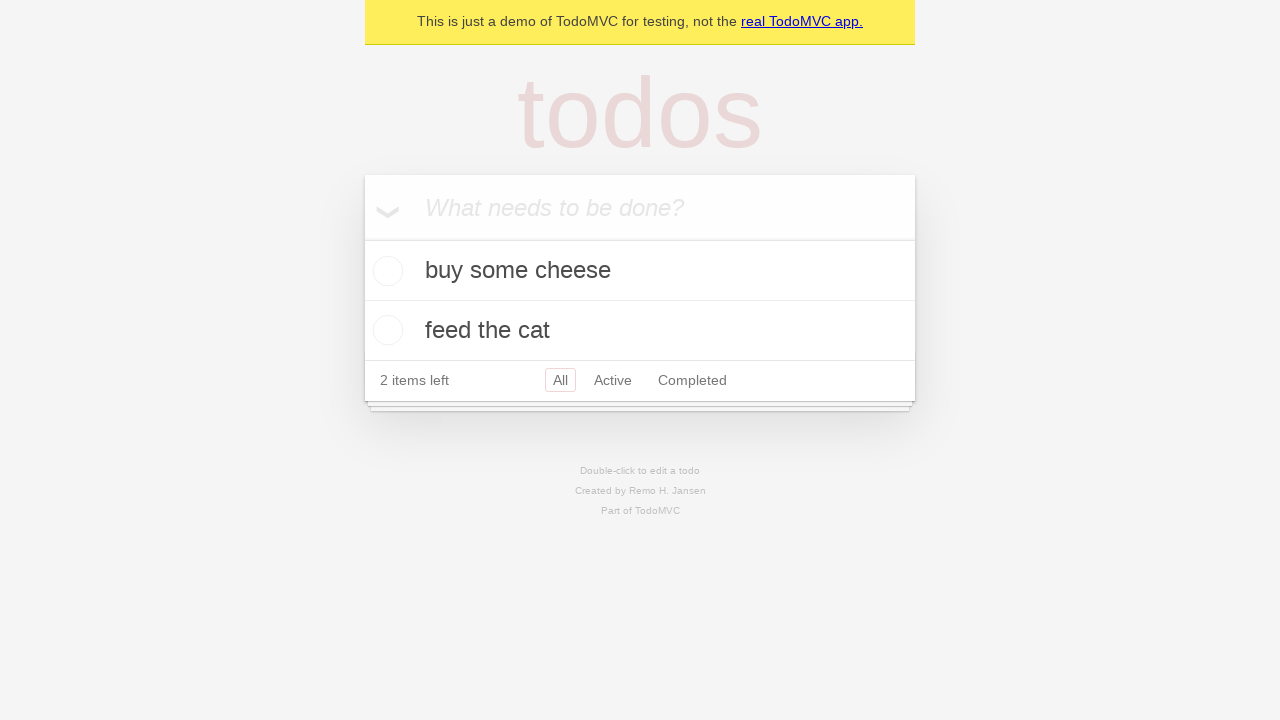

Filled third todo input with 'book a doctors appointment' on .new-todo
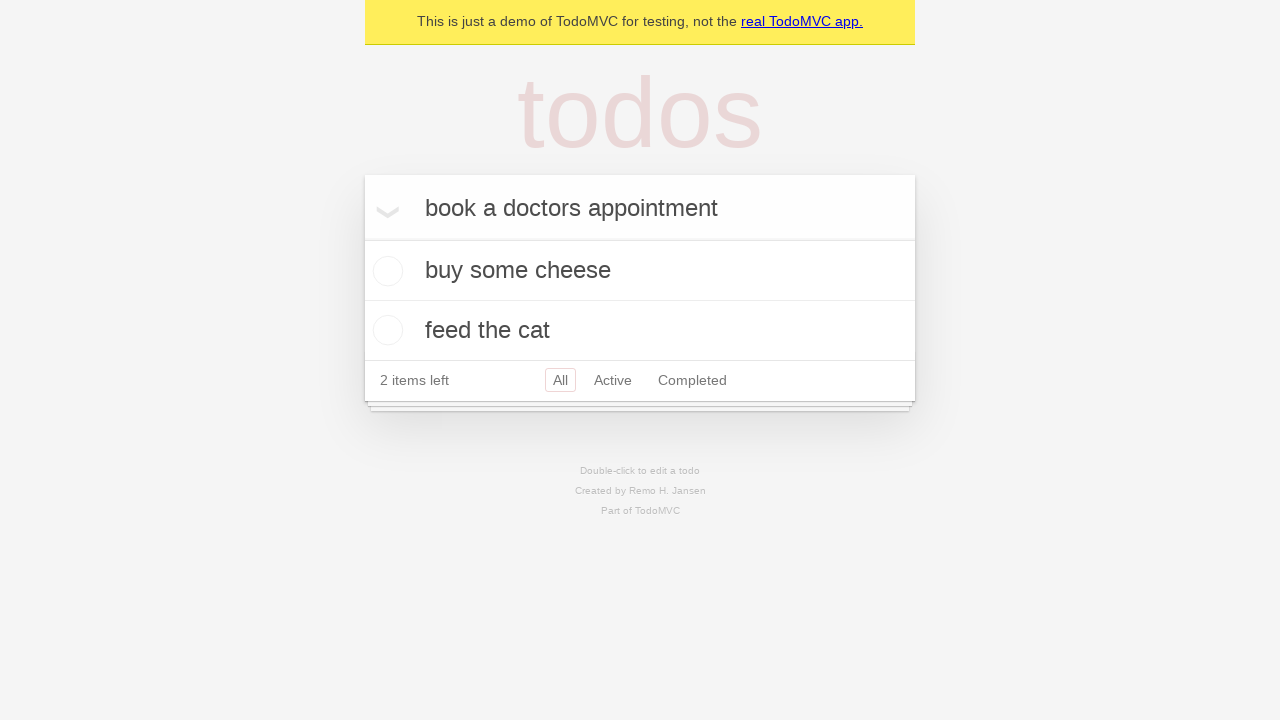

Pressed Enter to create third todo on .new-todo
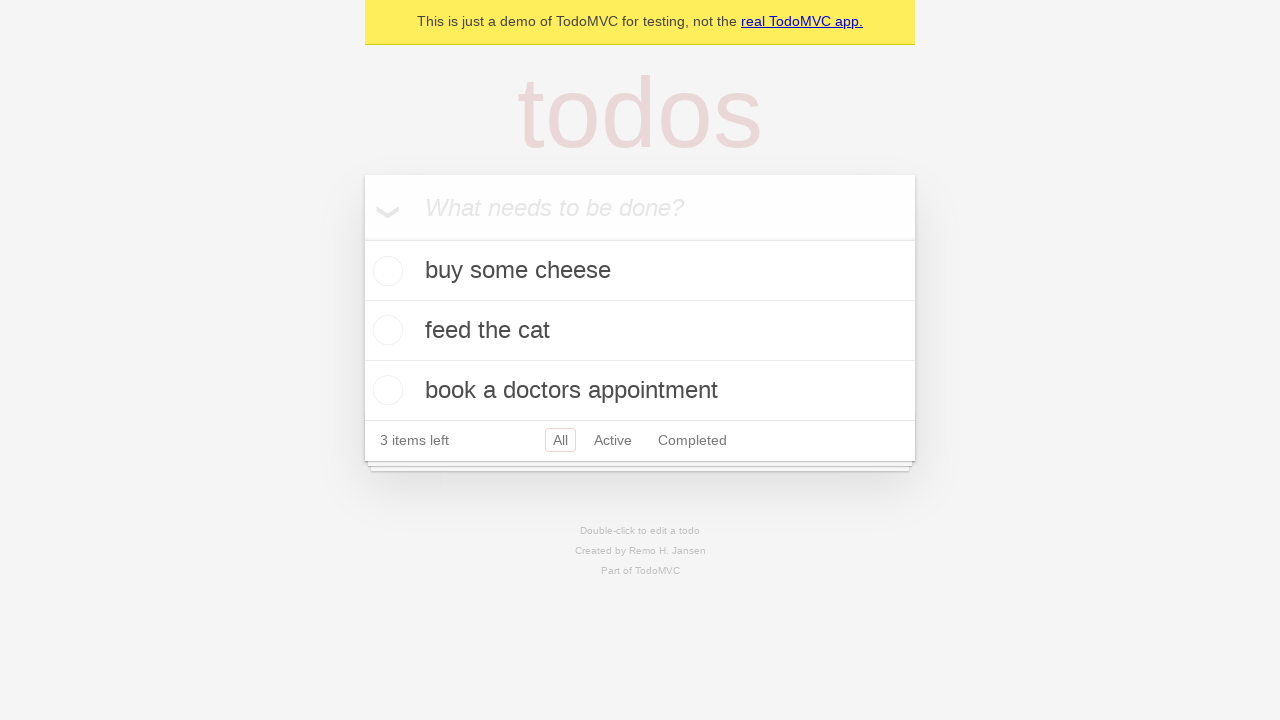

Waited for all three todo items to load
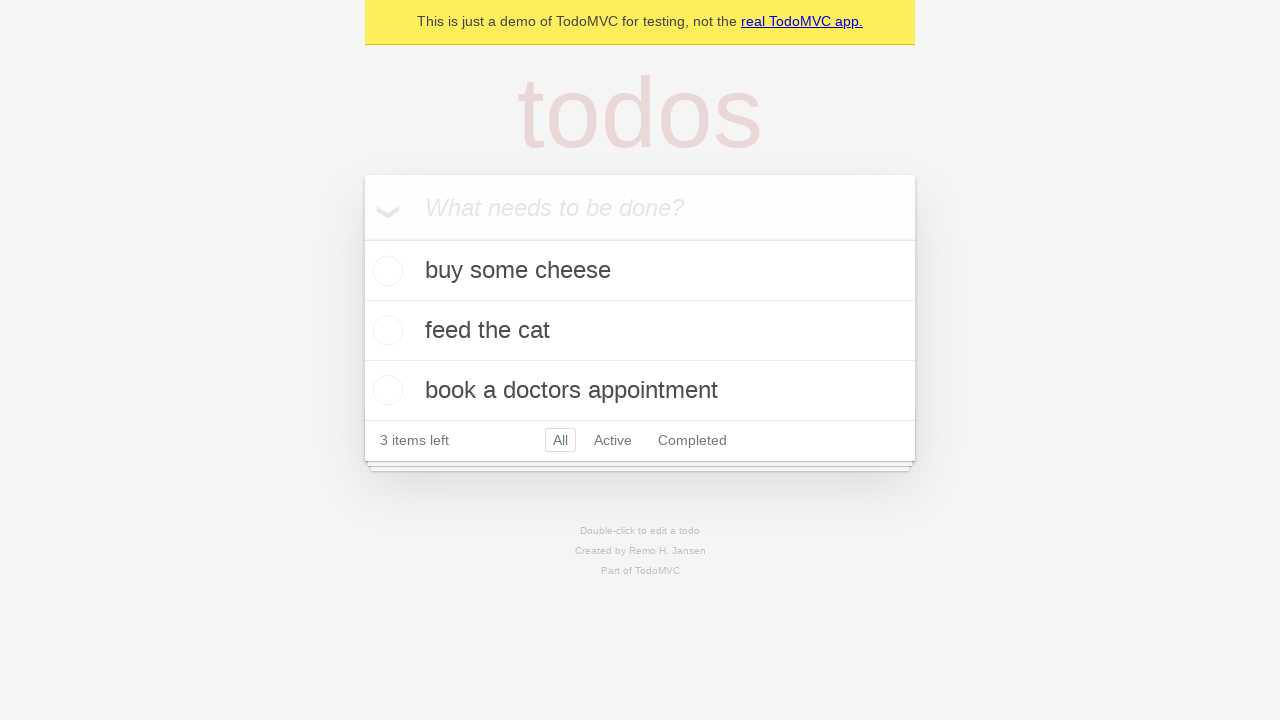

Double-clicked second todo item to enter edit mode at (640, 331) on .todo-list li >> nth=1
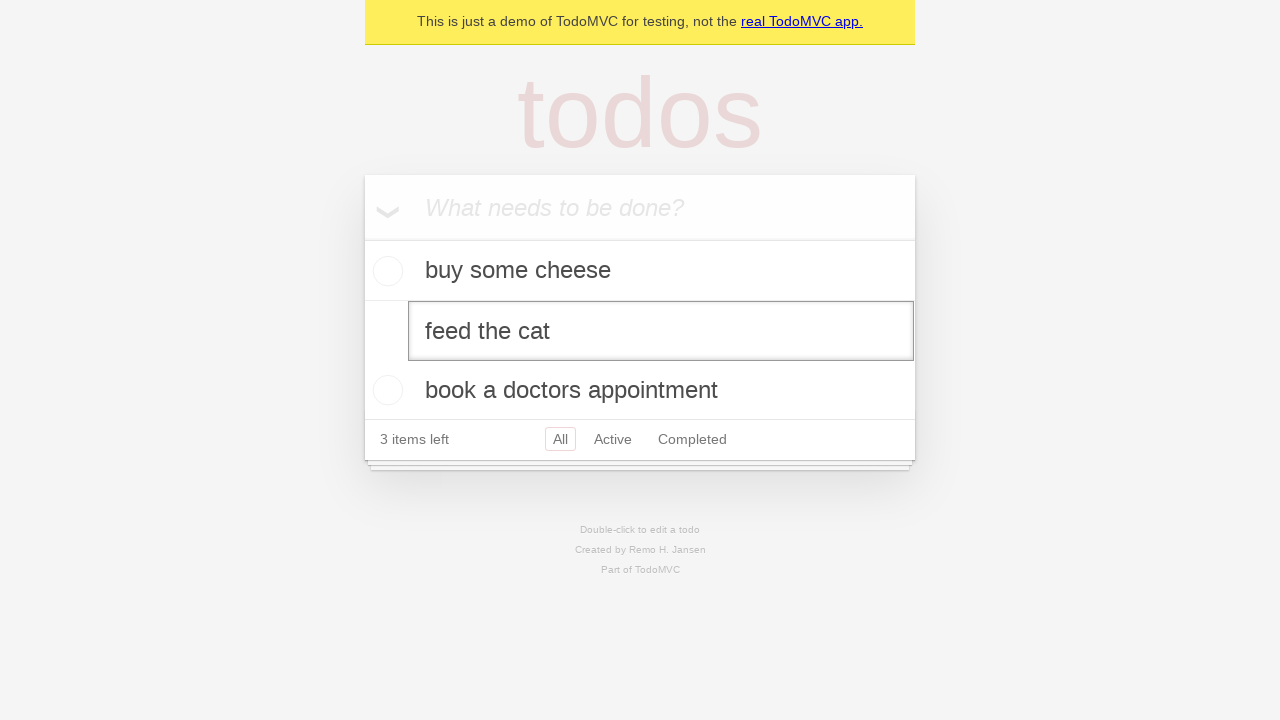

Changed second todo text to 'buy some sausages' on .todo-list li >> nth=1 >> .edit
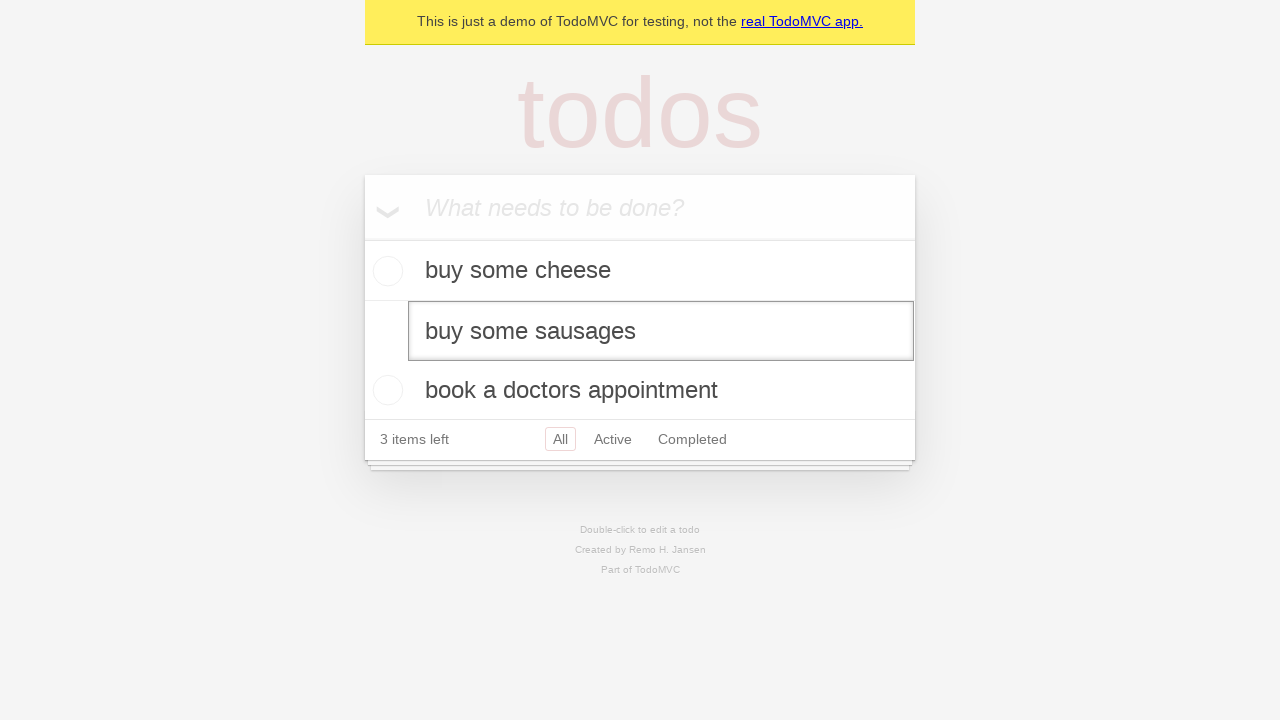

Triggered blur event on edit input to save changes
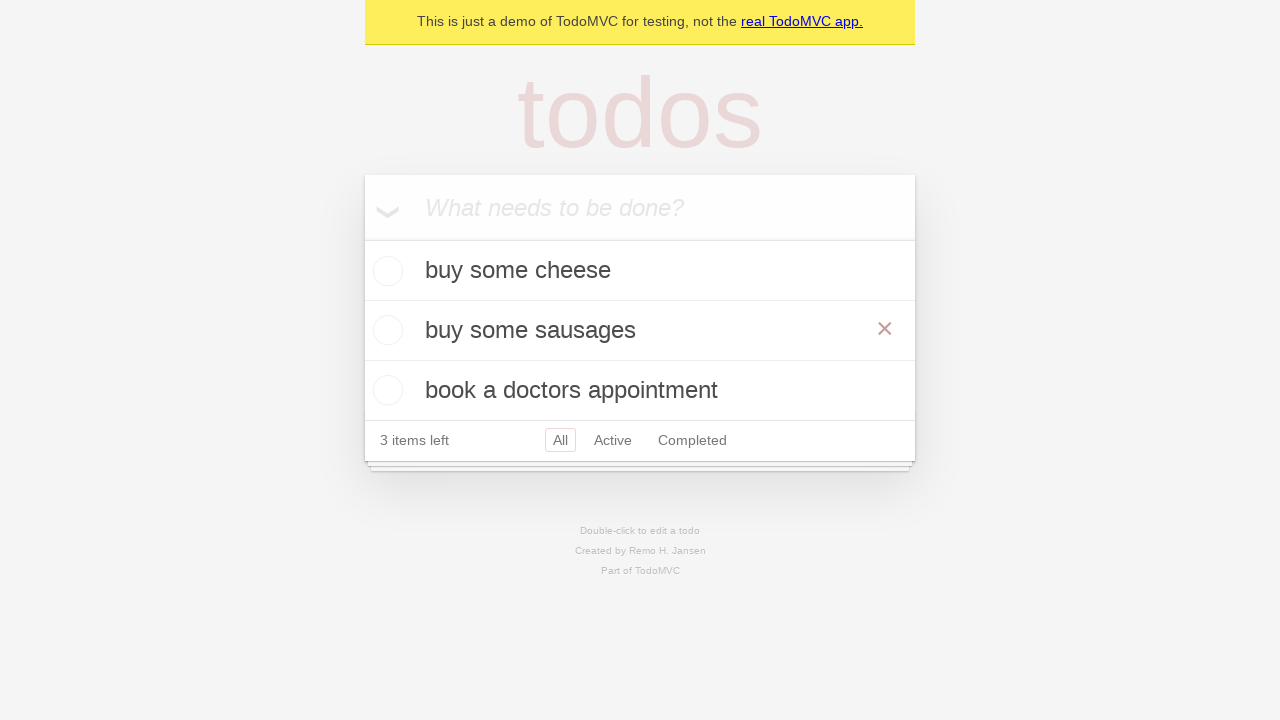

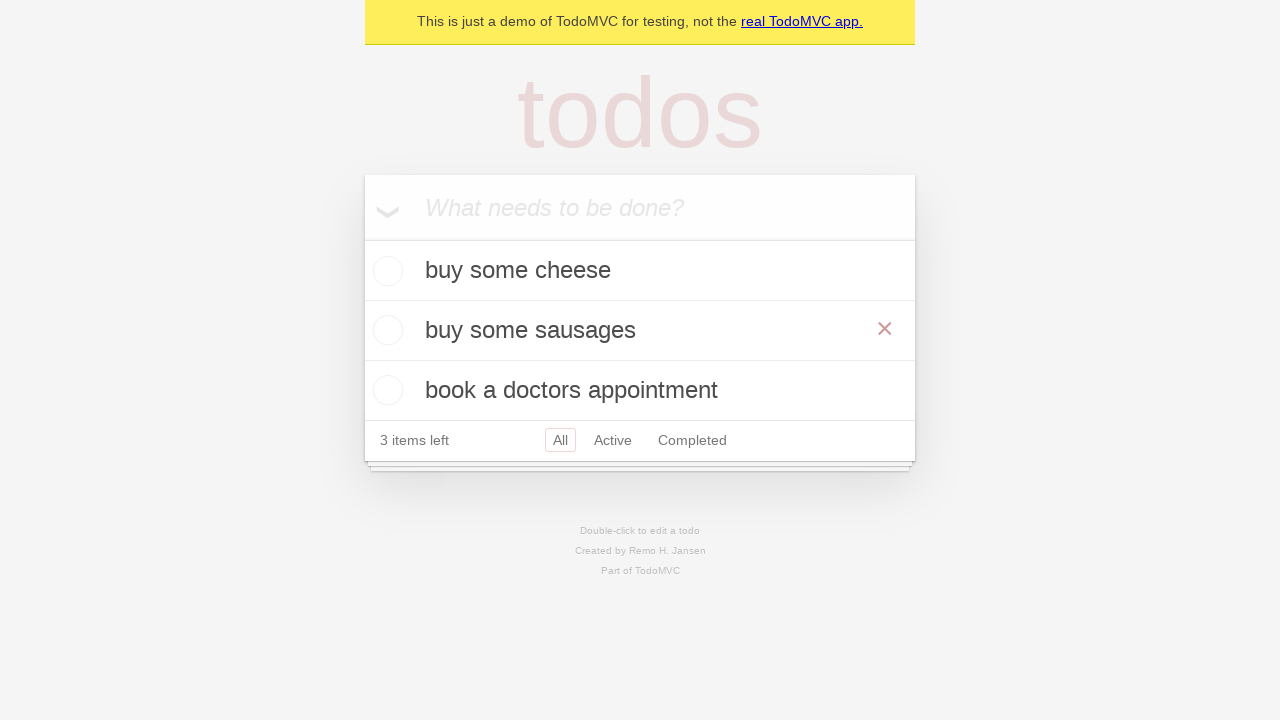